Tests multi-tab browser functionality by clicking a button to open a new tab, switching to it, clicking another button to open a third tab, and verifying content across all tabs.

Starting URL: https://v1.training-support.net/selenium/tab-opener

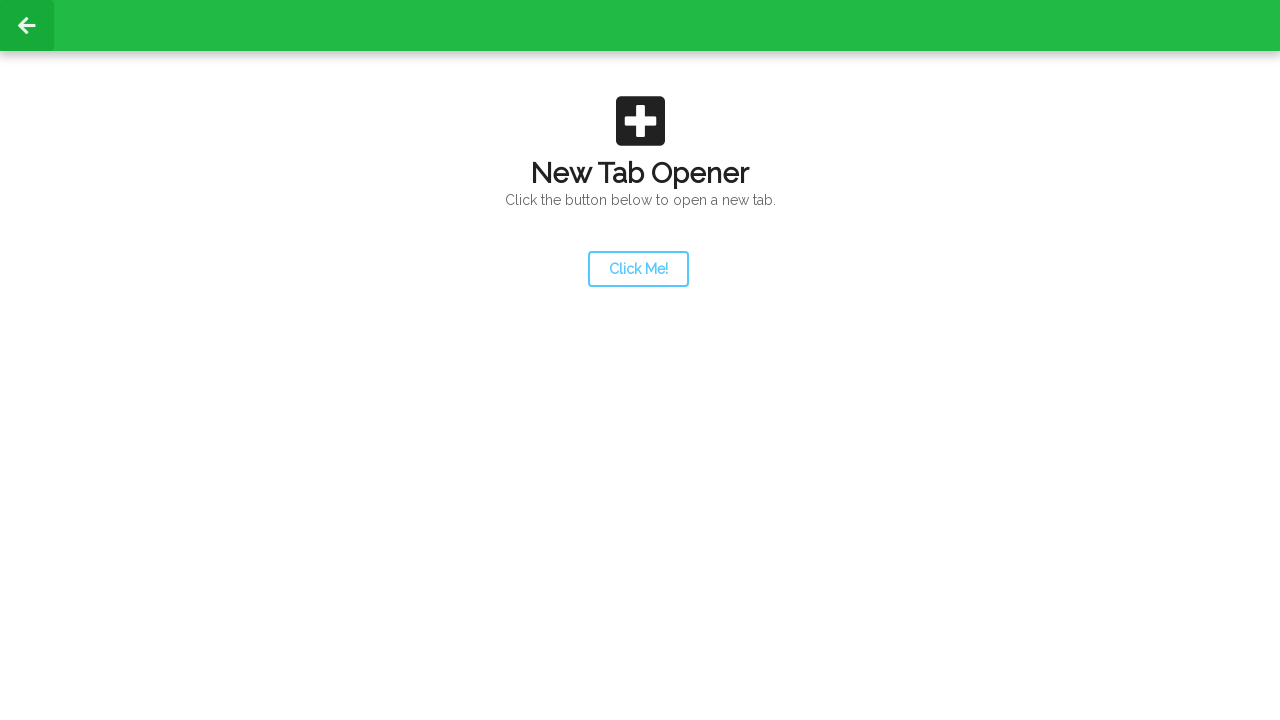

Clicked launcher button to open new tab at (638, 269) on #launcher
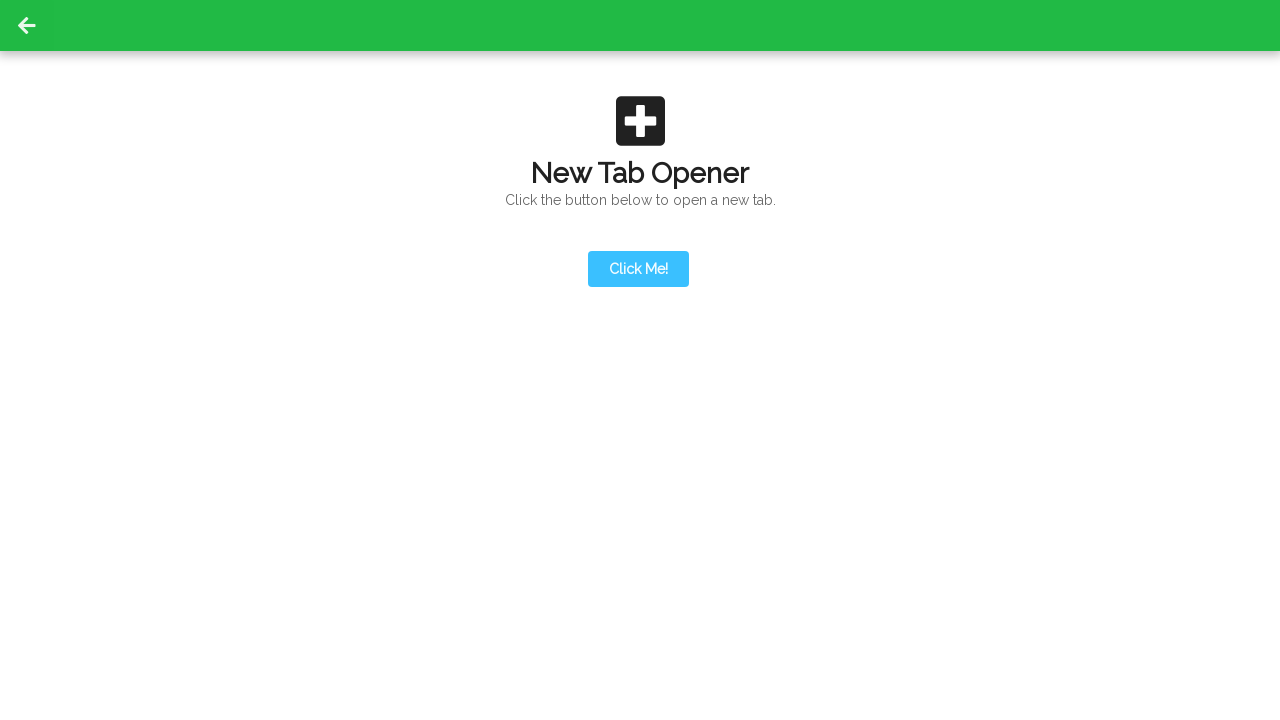

Second tab opened
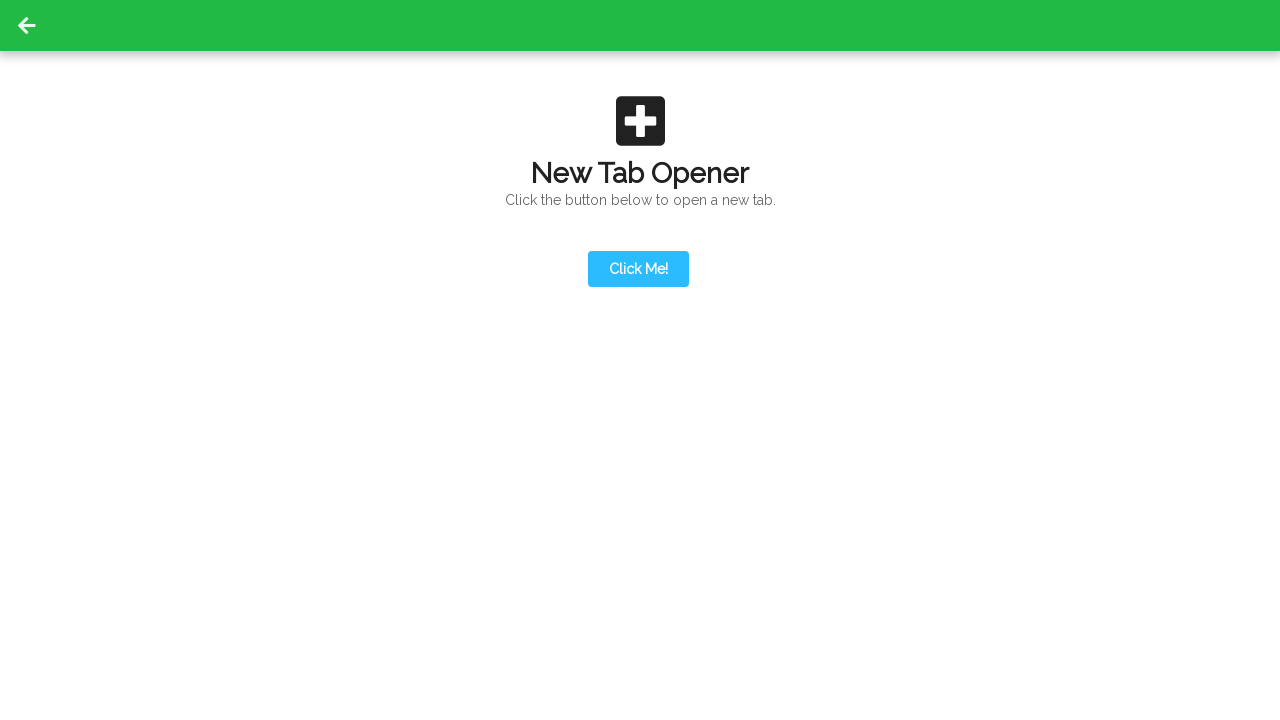

Switched to second tab
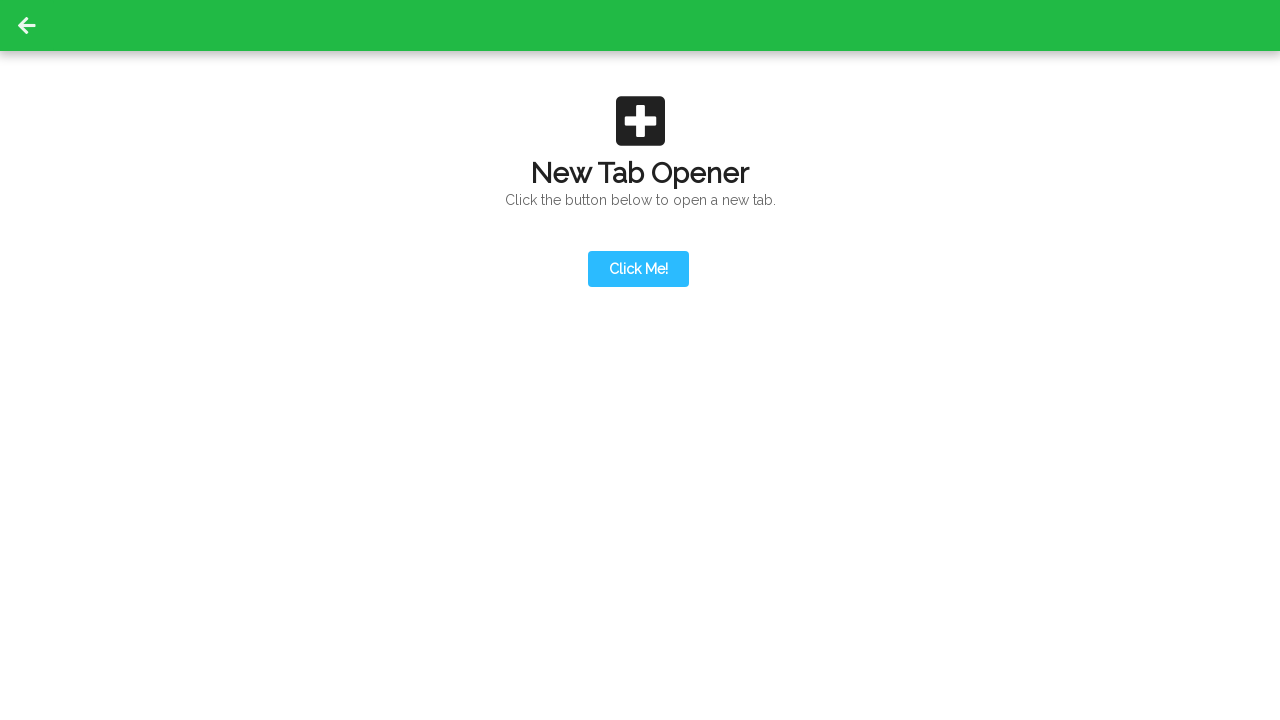

Action button appeared on second tab
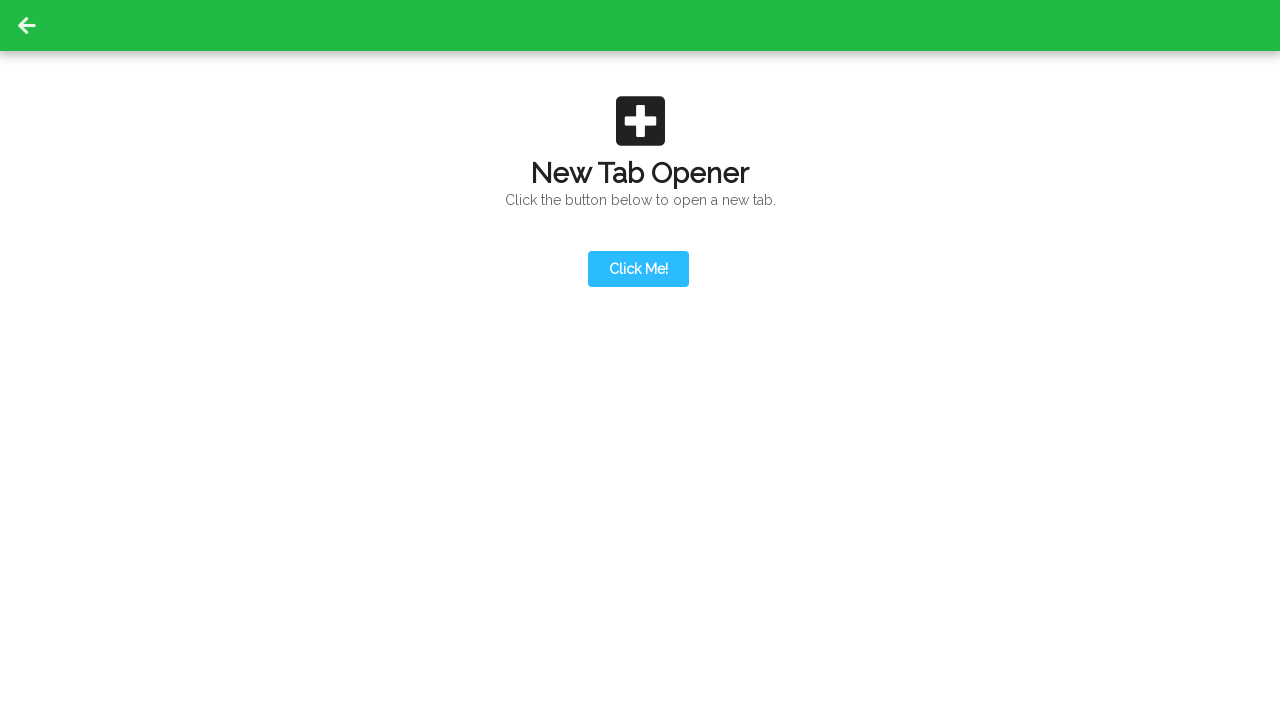

Clicked action button to open third tab at (638, 190) on #actionButton
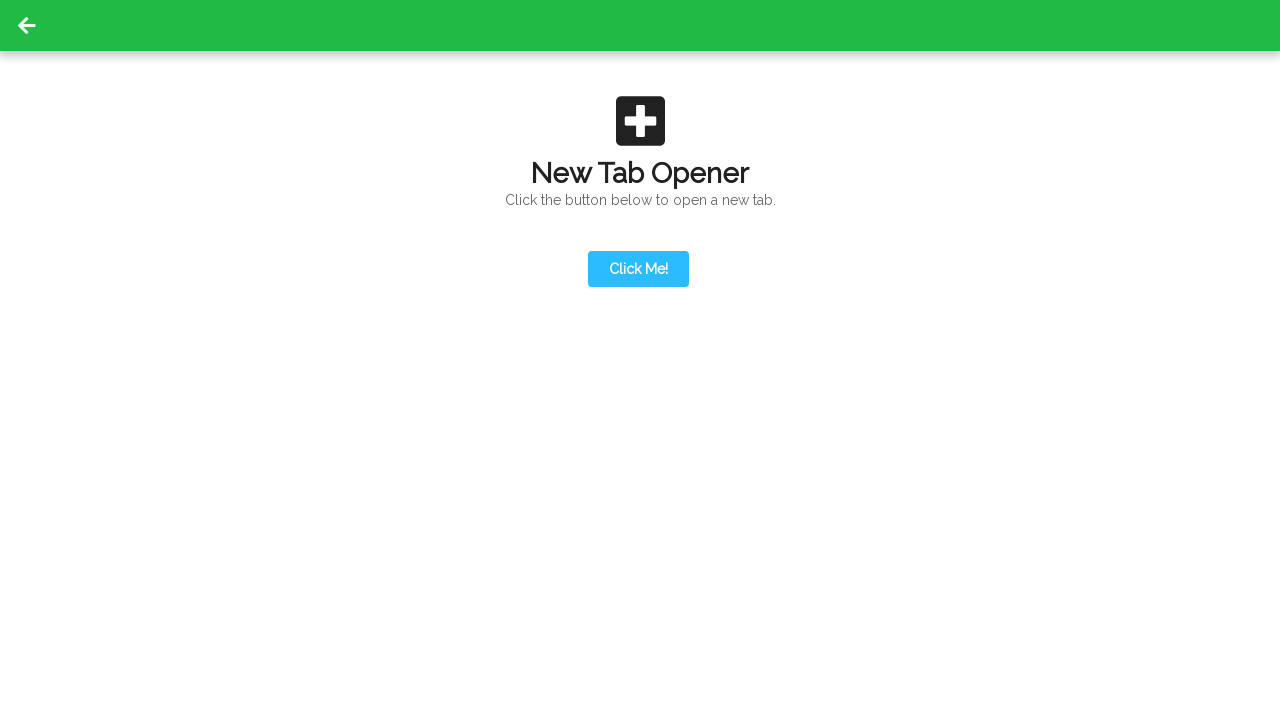

Third tab opened
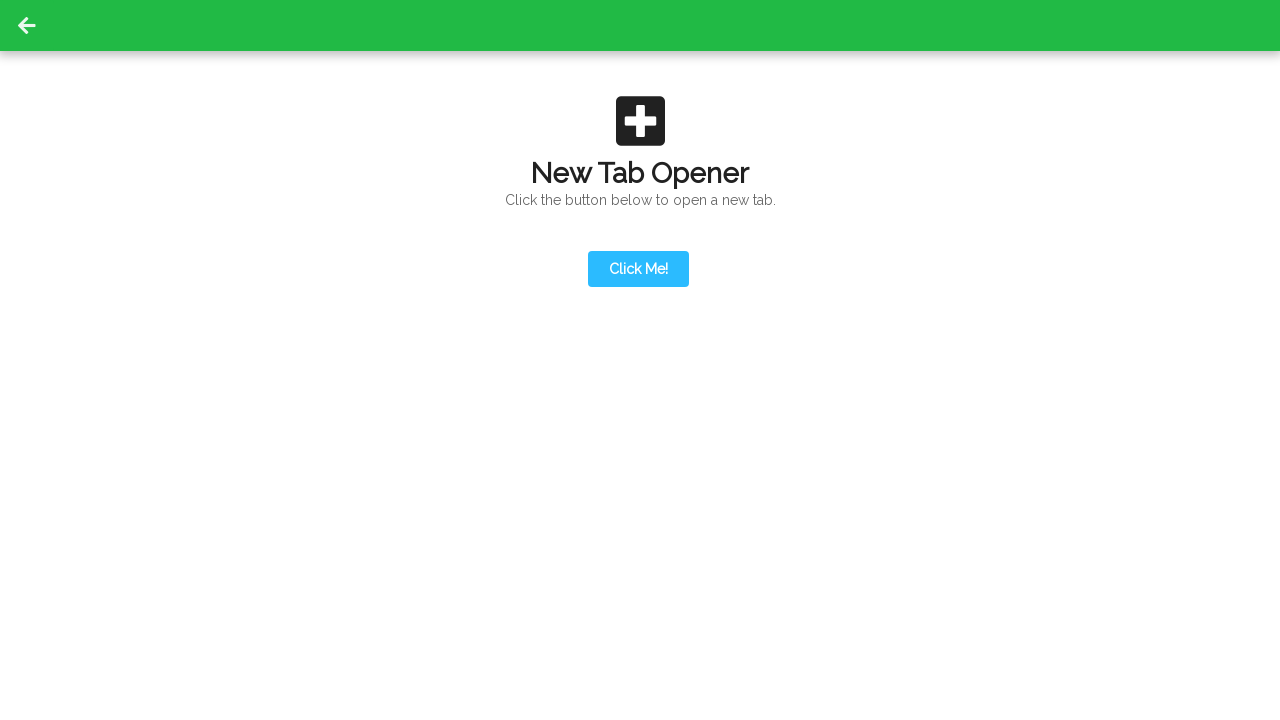

Switched to third tab
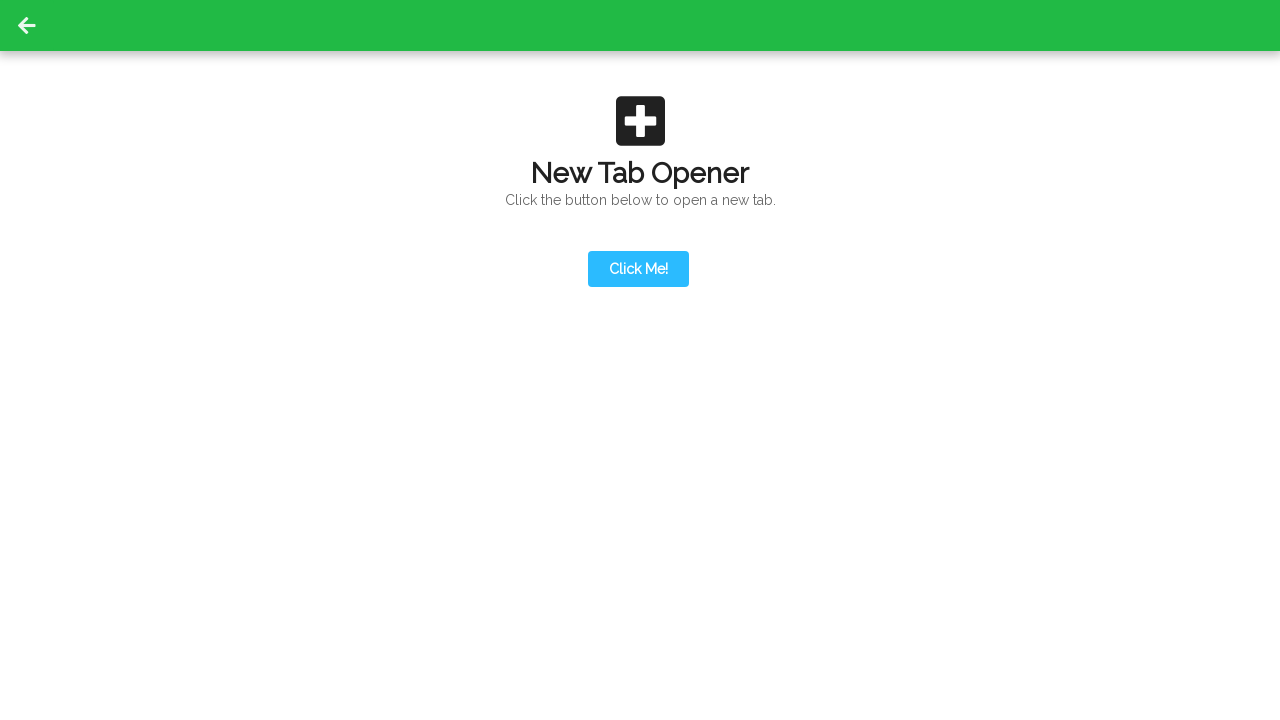

Content loaded on third tab
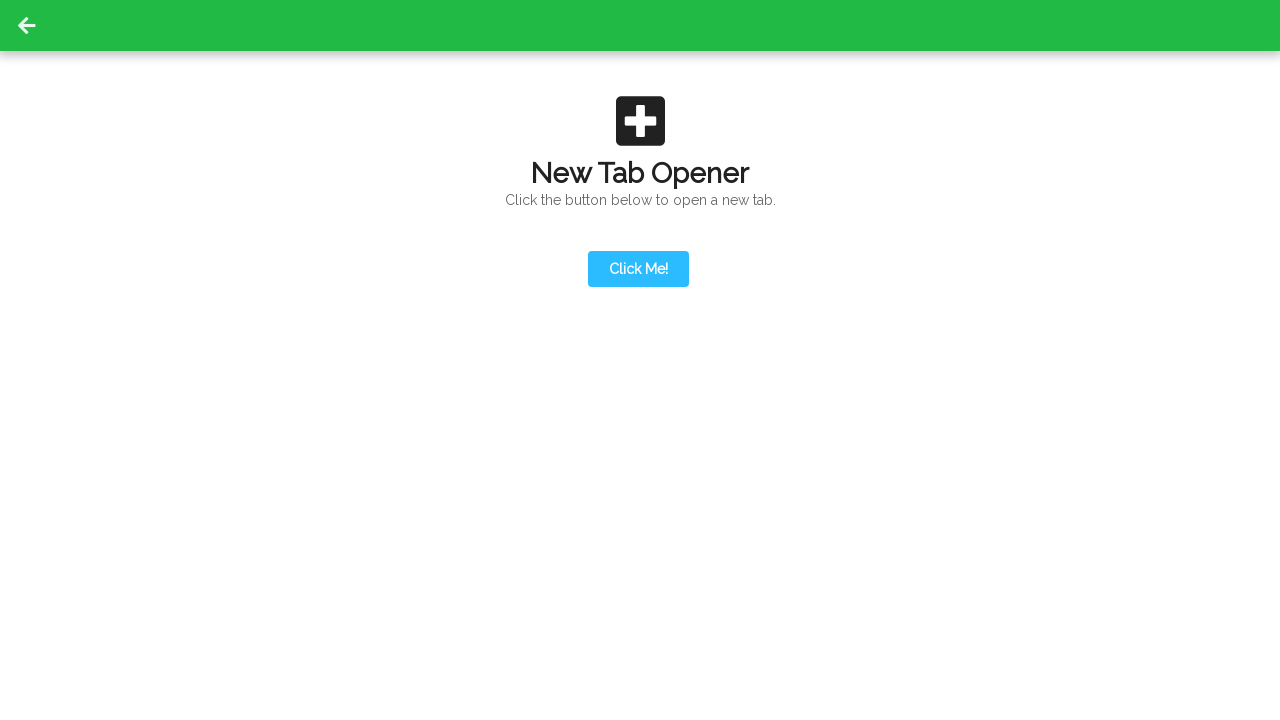

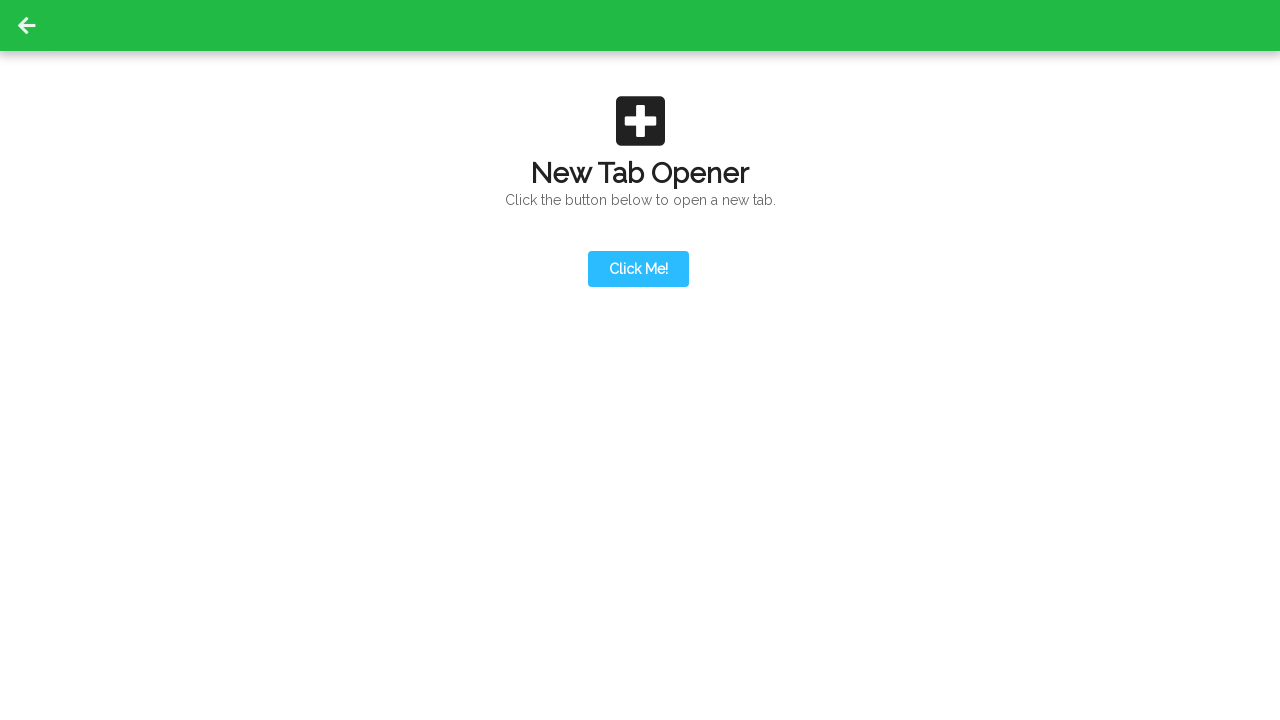